Navigates to Ultimate QA sample application page and verifies the page title matches expected value

Starting URL: https://ultimateqa.com/sample-application-lifecycle-sprint-2/

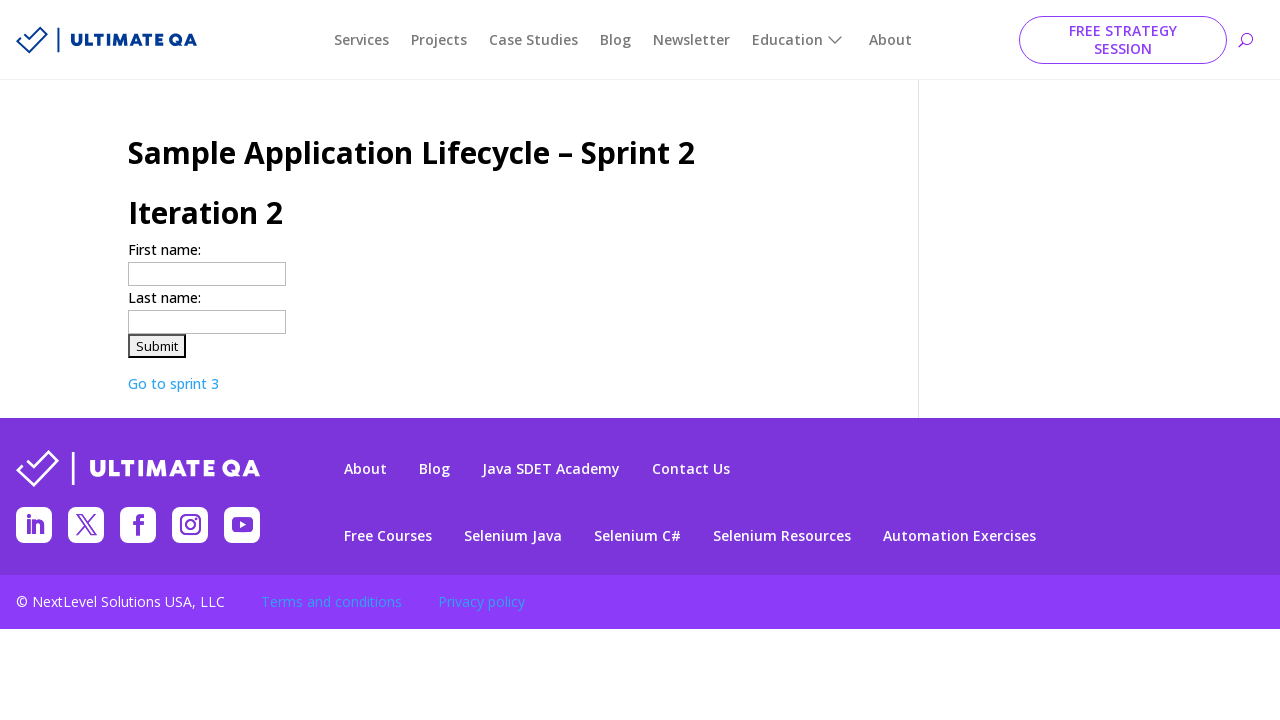

Navigated to Ultimate QA sample application page
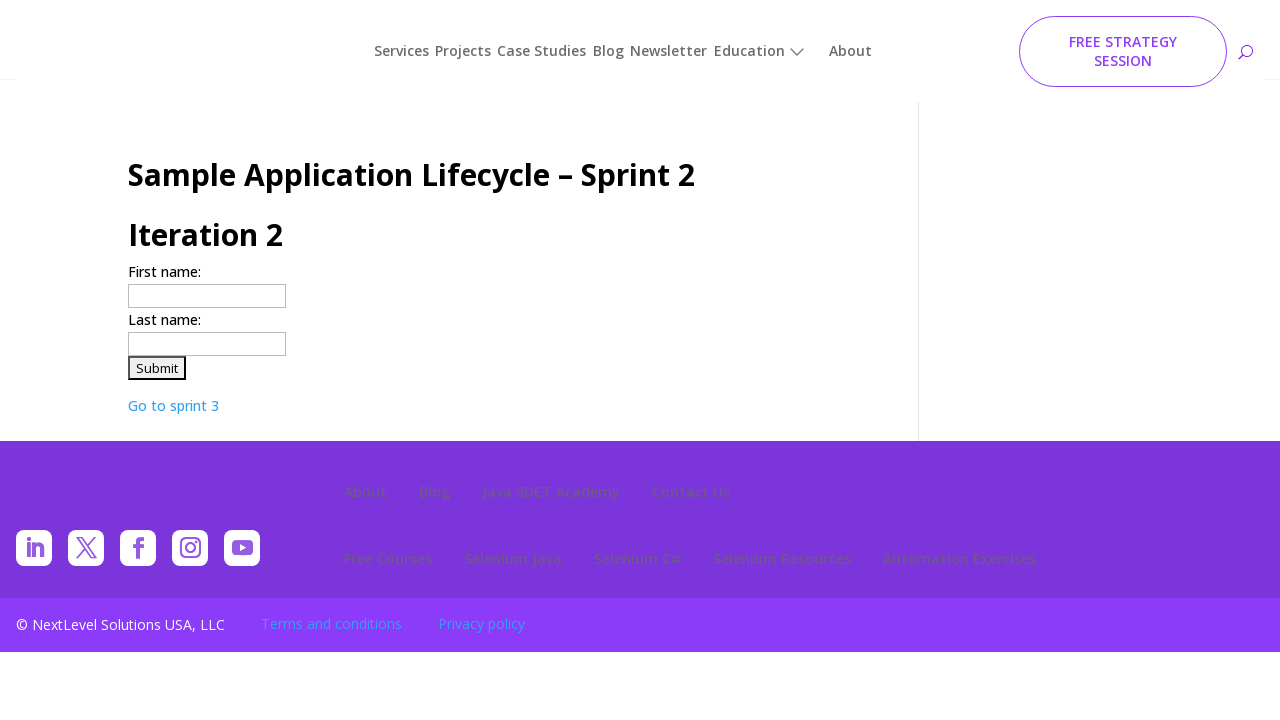

Verified page title matches expected value 'Sample Application Lifecycle - Sprint 2 - Ultimate QA'
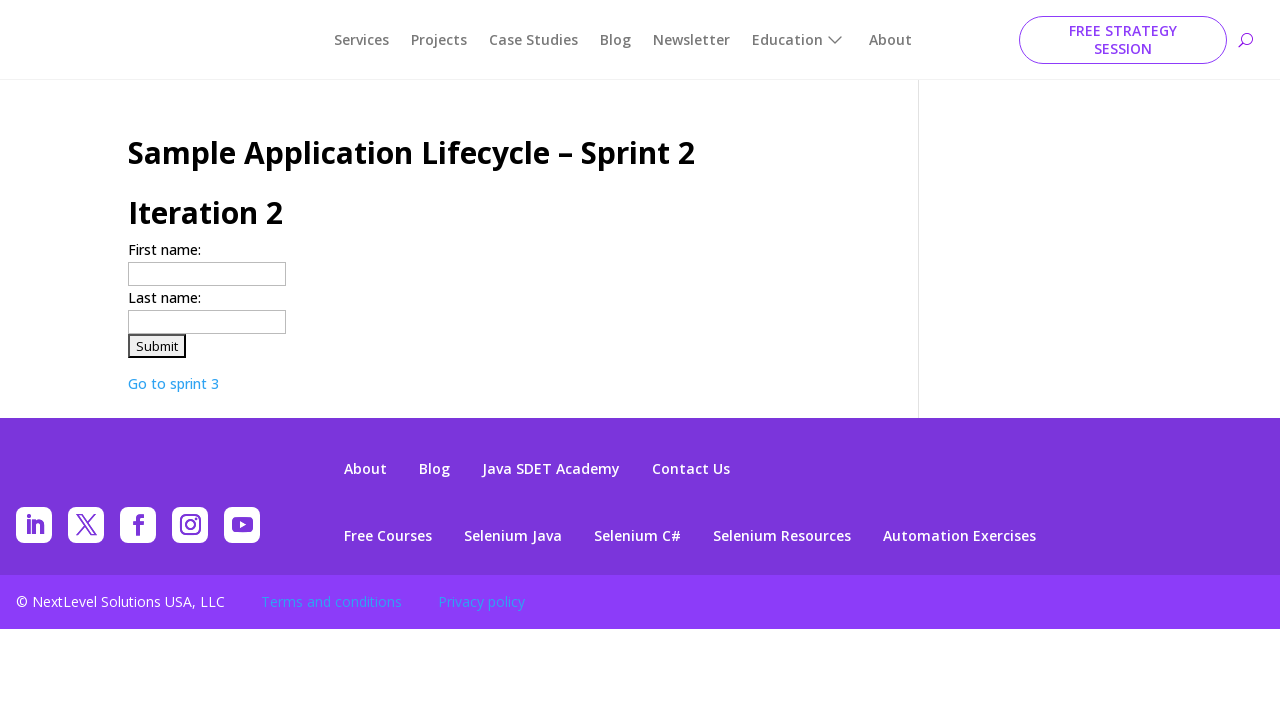

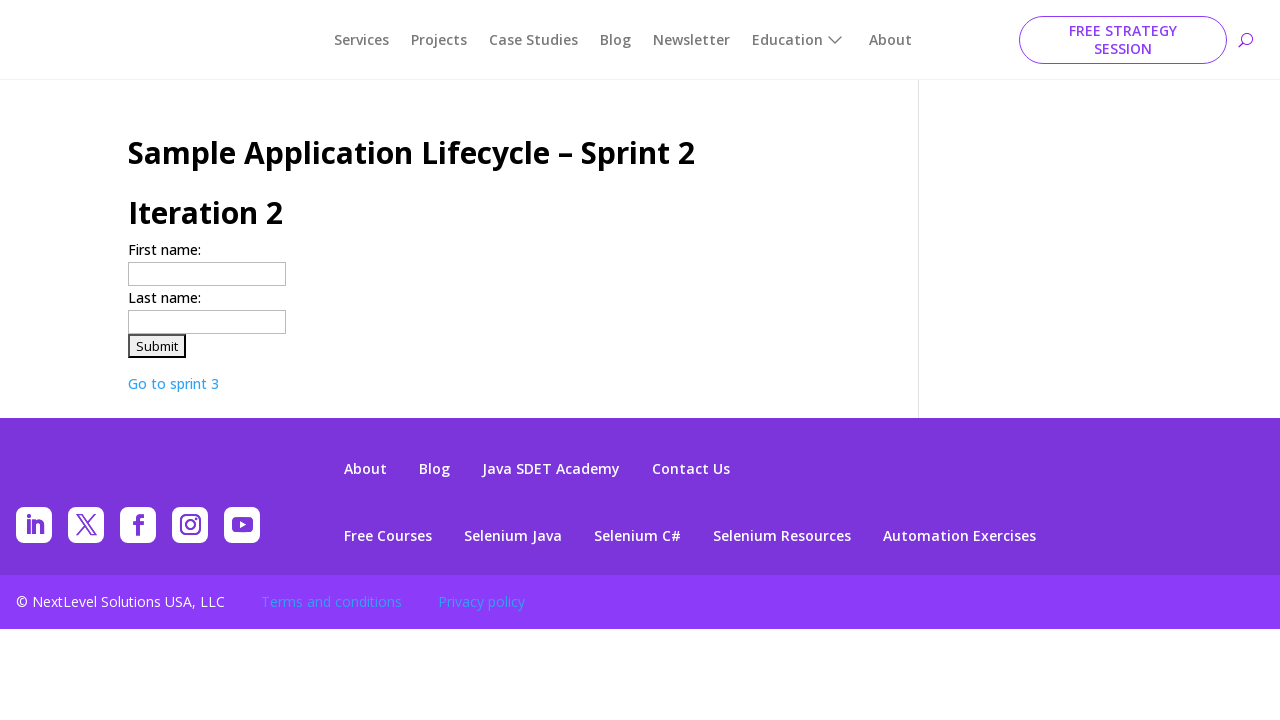